Tests checking all checkboxes on the page

Starting URL: https://the-internet.herokuapp.com/checkboxes

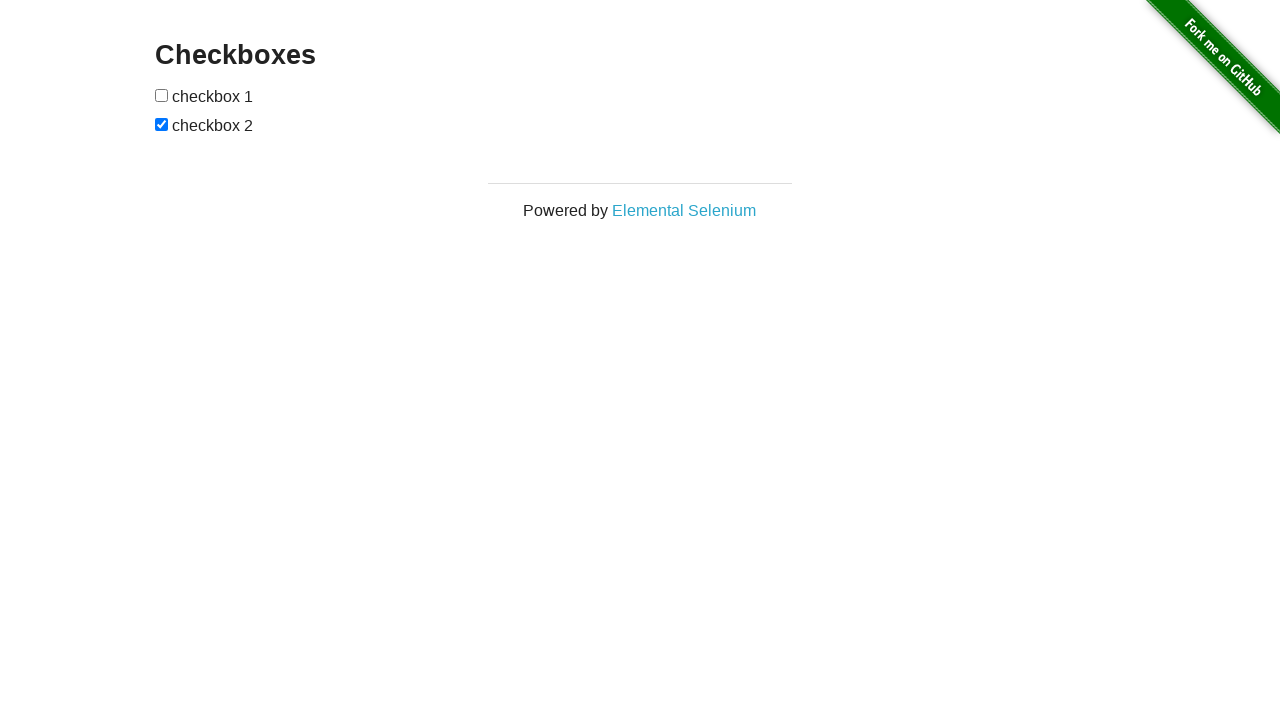

Navigated to checkboxes page
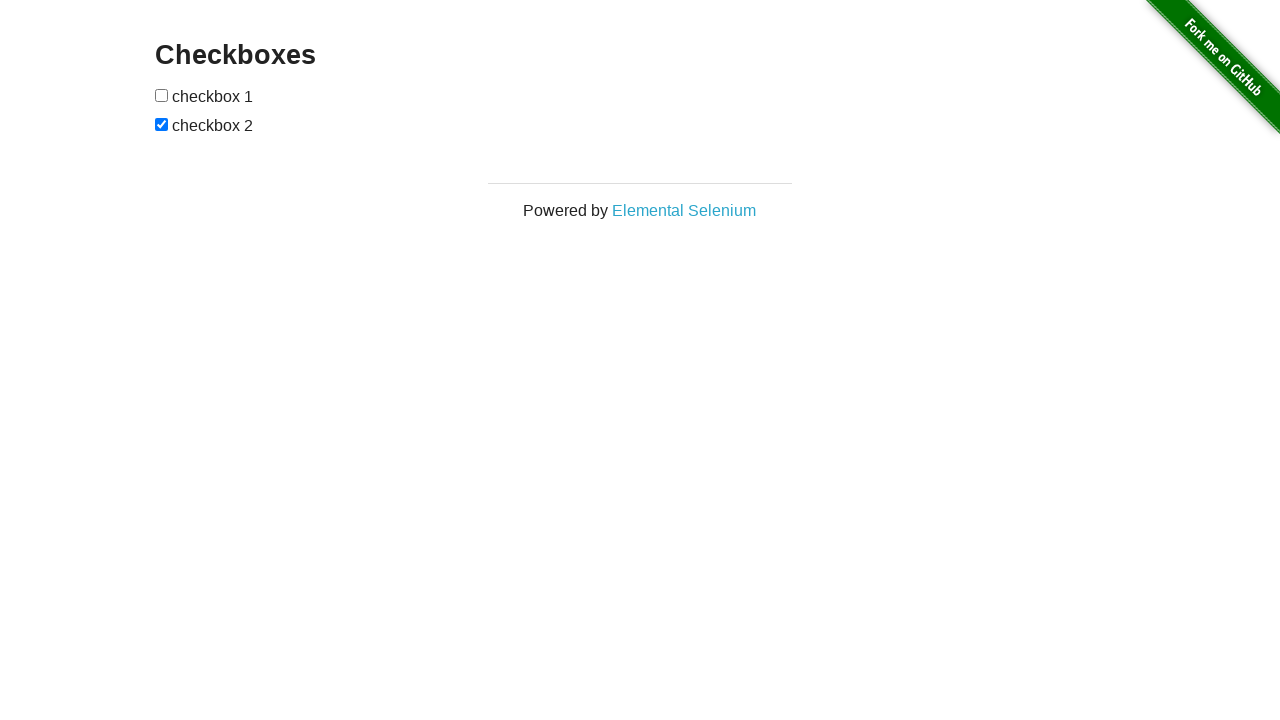

Located all checkboxes on the page
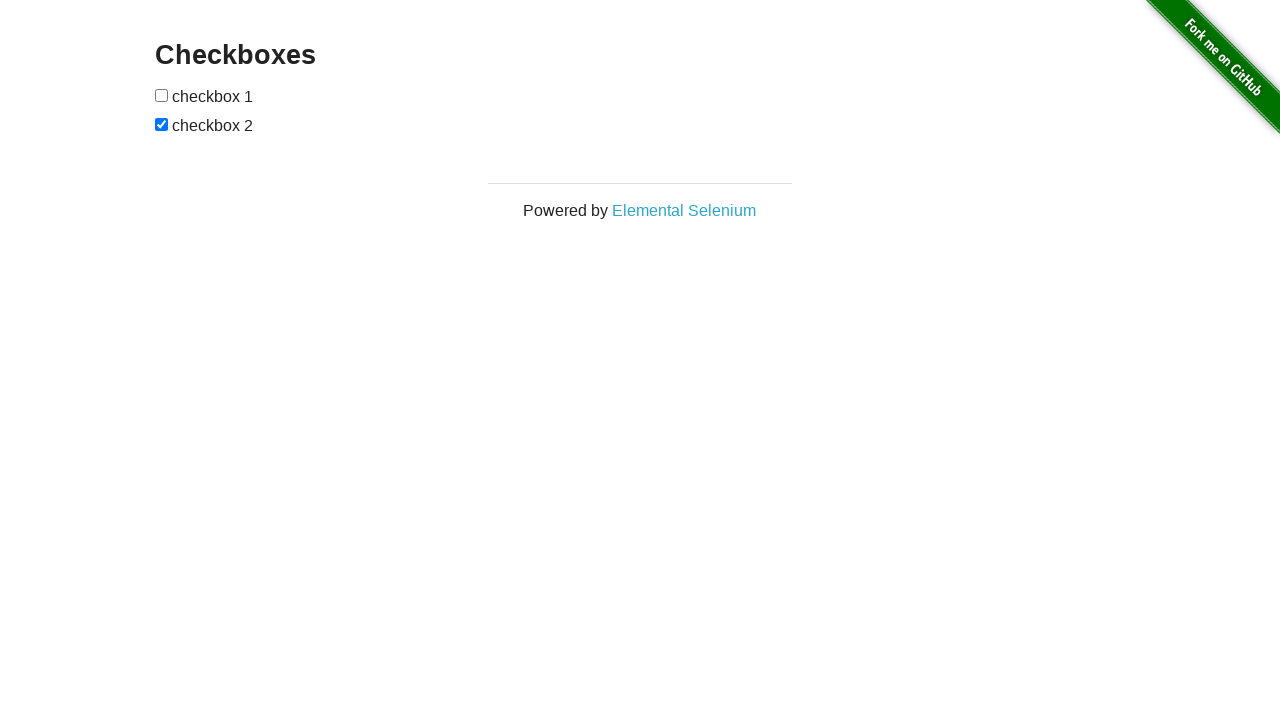

Found 2 checkboxes total
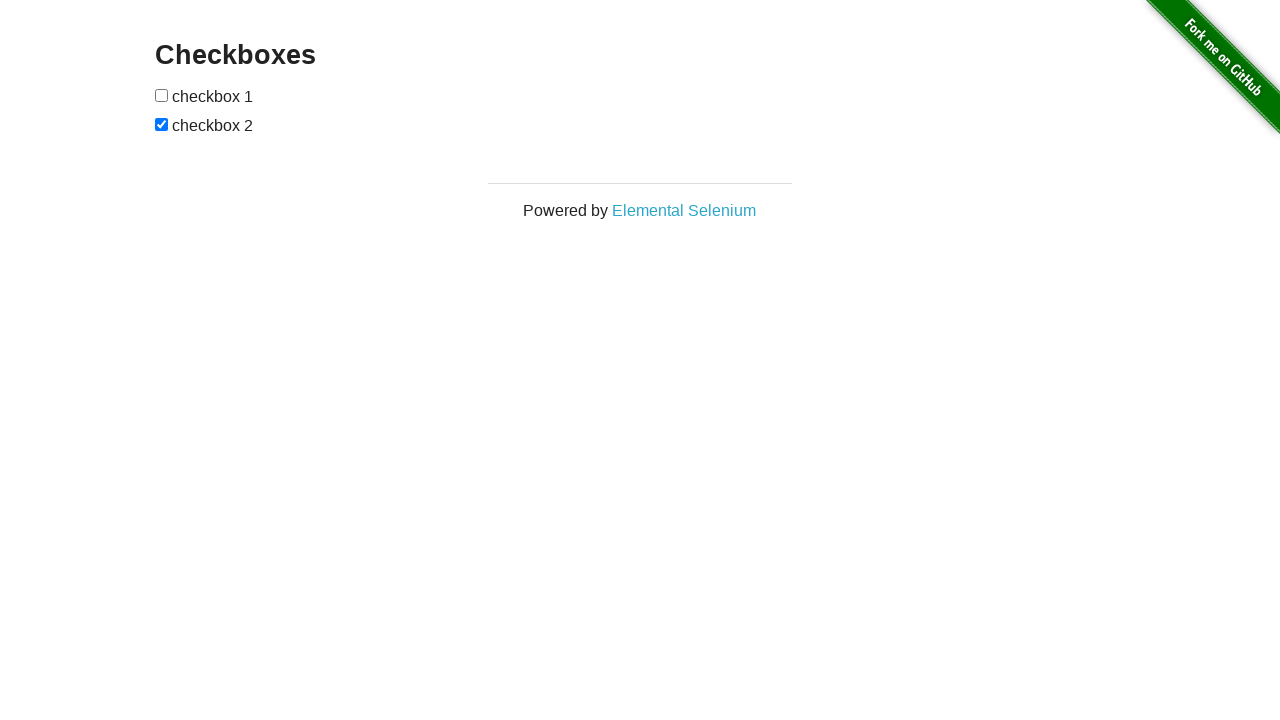

Checked checkbox 1 at (162, 95) on input[type='checkbox'] >> nth=0
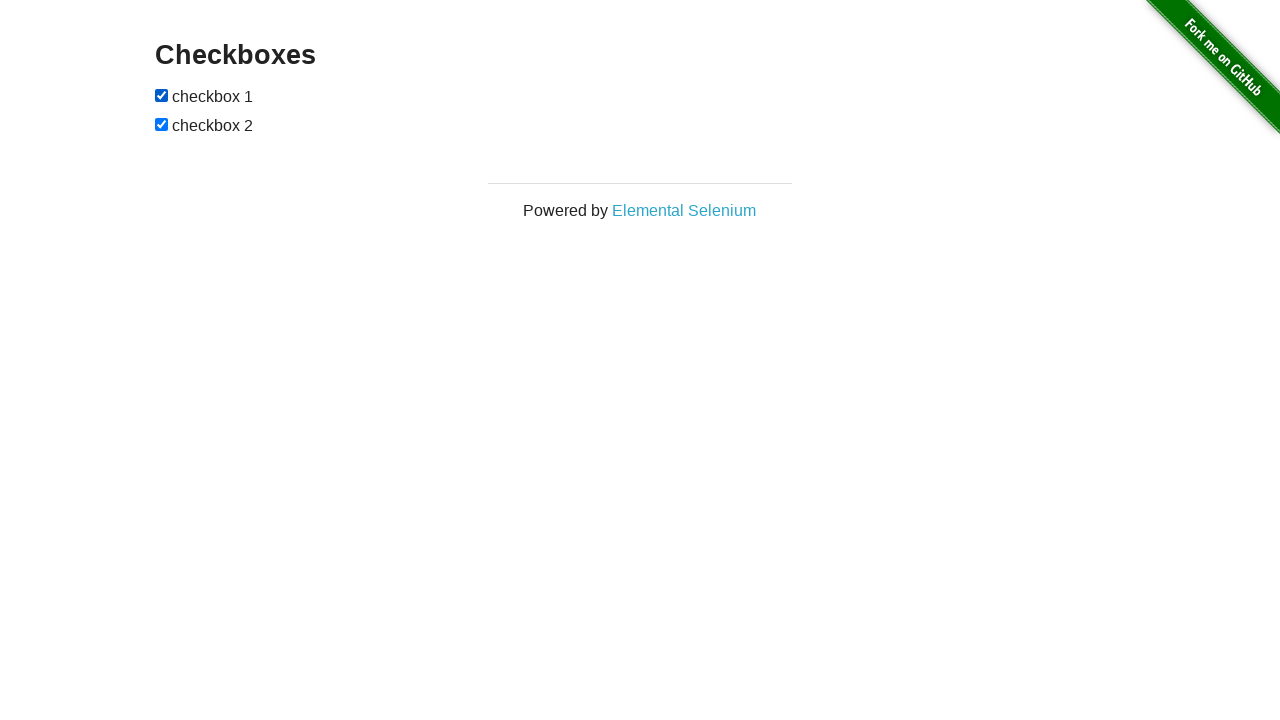

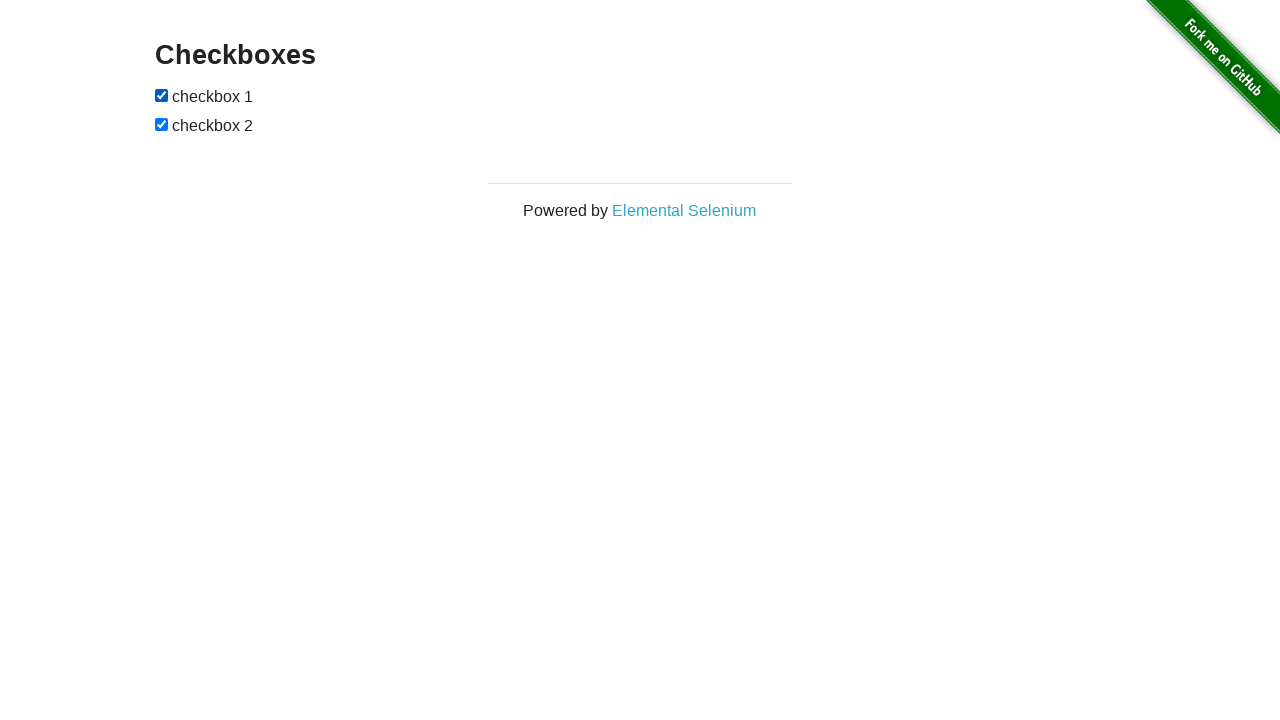